Tests a web form by filling a text input field with a value and submitting the form, then verifying the success message appears

Starting URL: https://www.selenium.dev/selenium/web/web-form.html

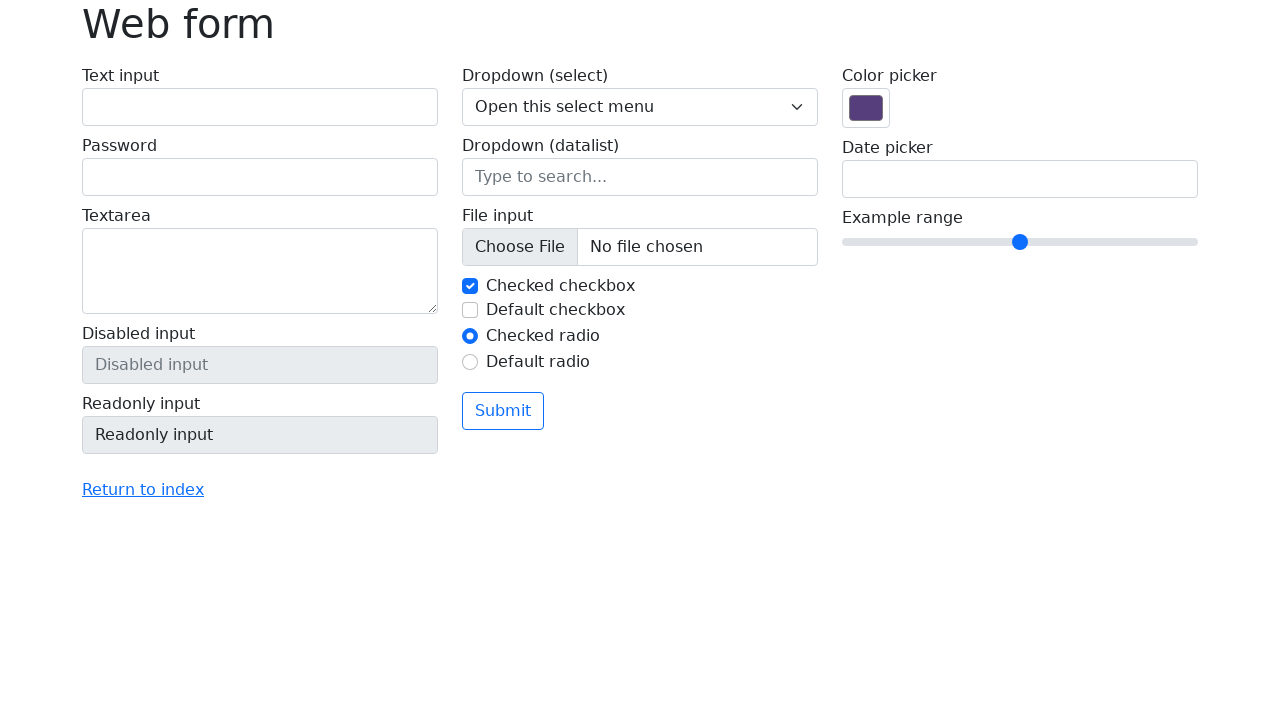

Navigated to web form page
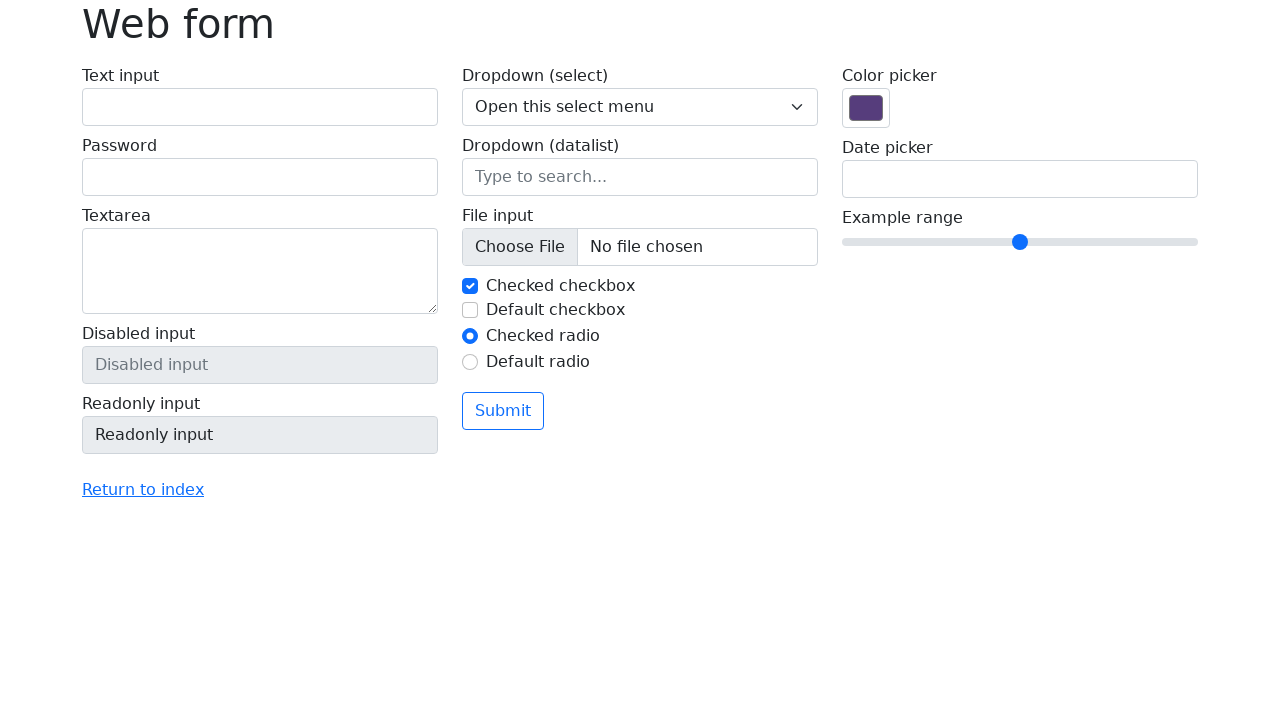

Filled text input field with 'Selenium' on input[name='my-text']
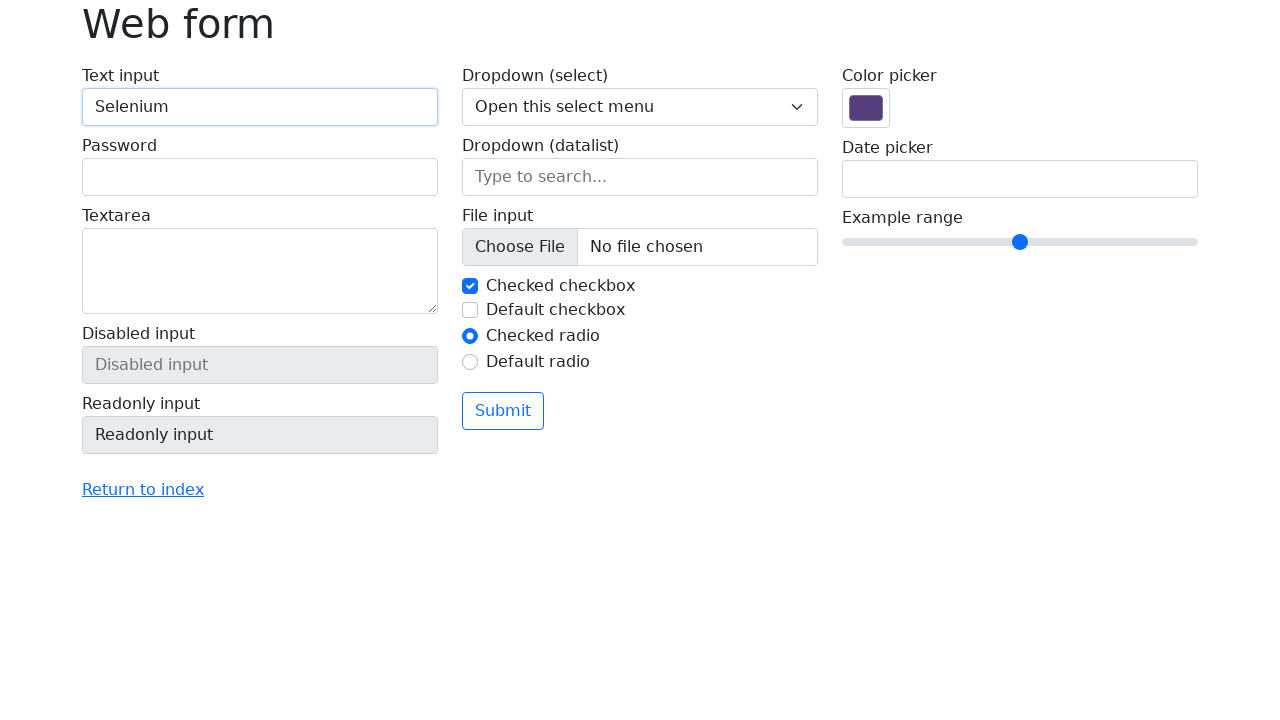

Clicked the submit button at (503, 411) on button
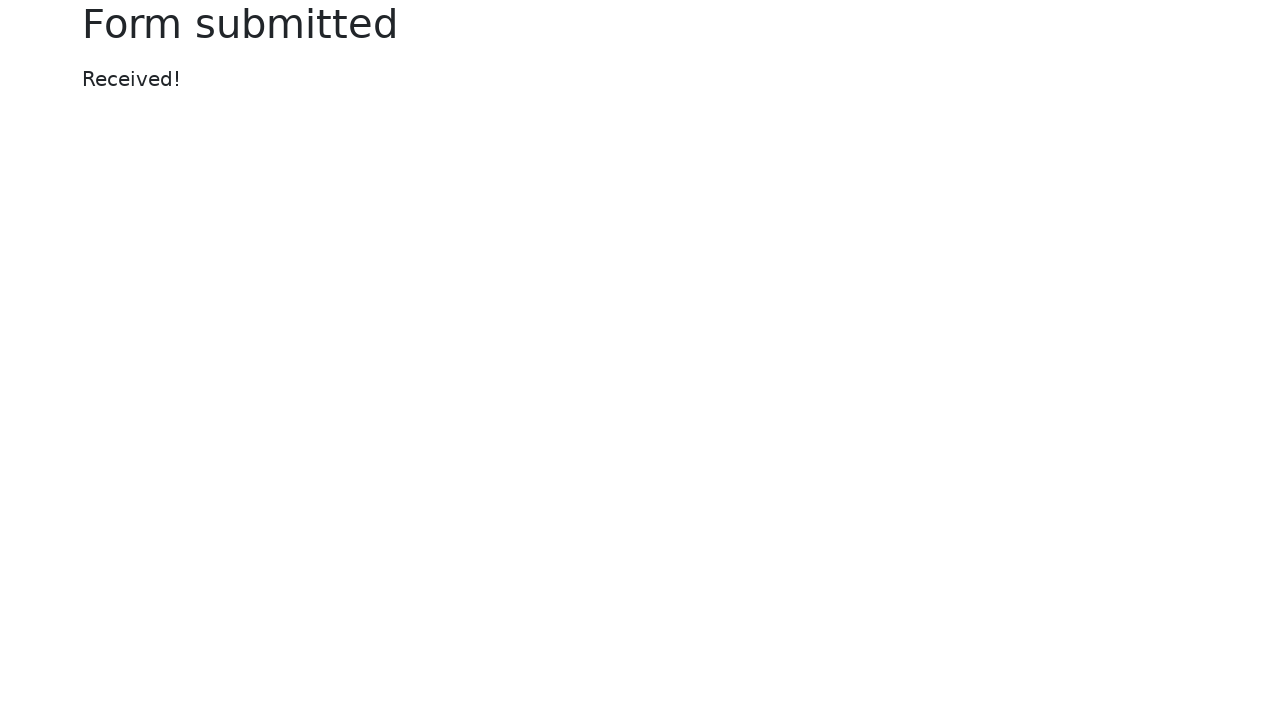

Success message appeared on page
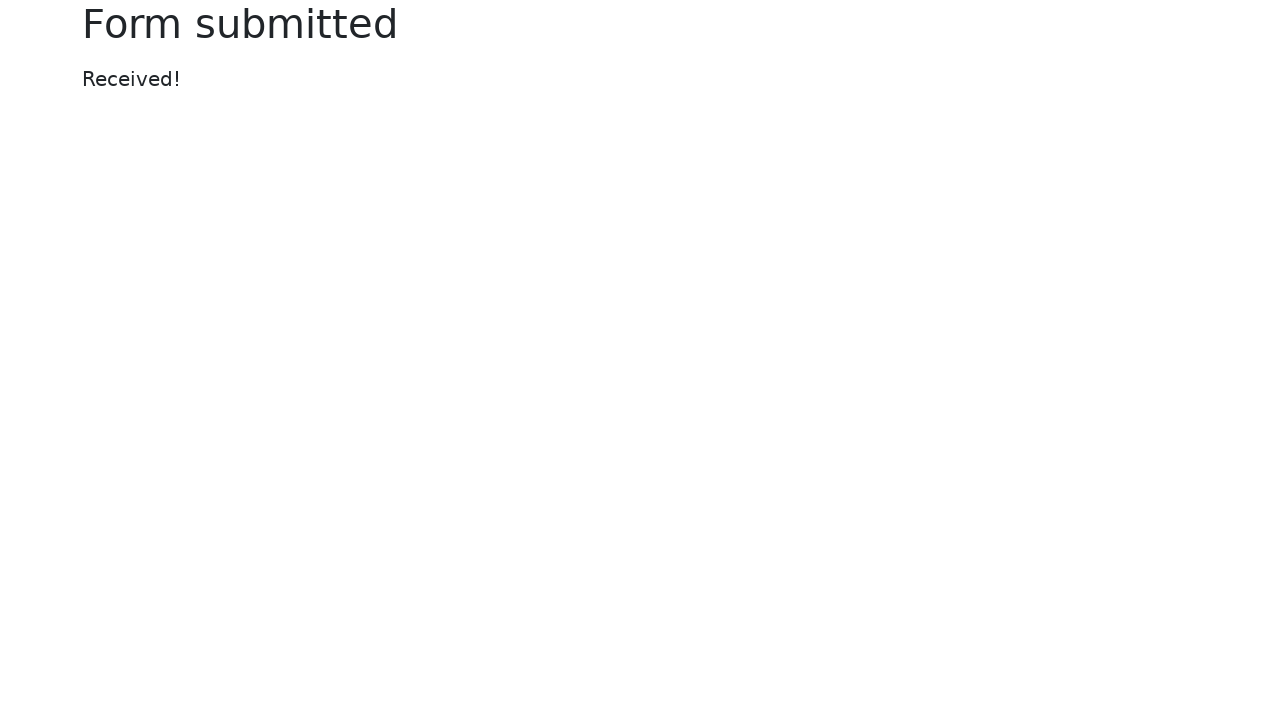

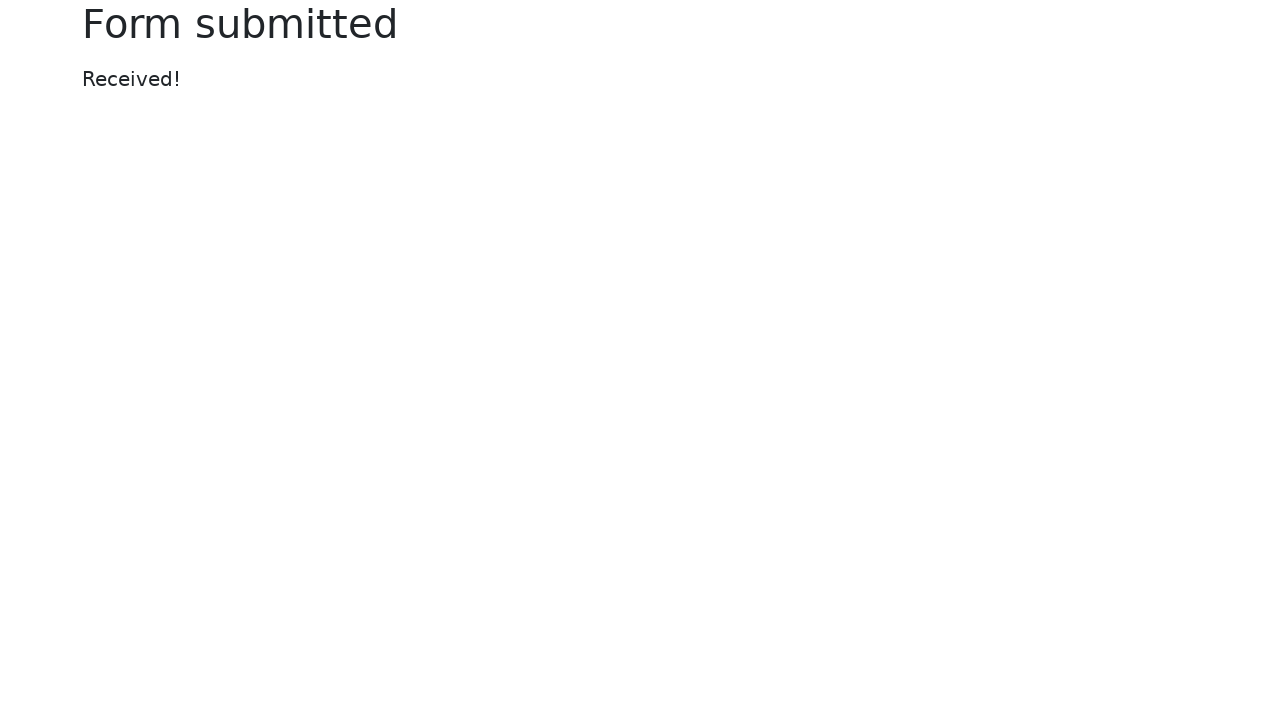